Tests adding todo items to the list by filling the input field and pressing Enter, then verifying the items appear in the list.

Starting URL: https://demo.playwright.dev/todomvc

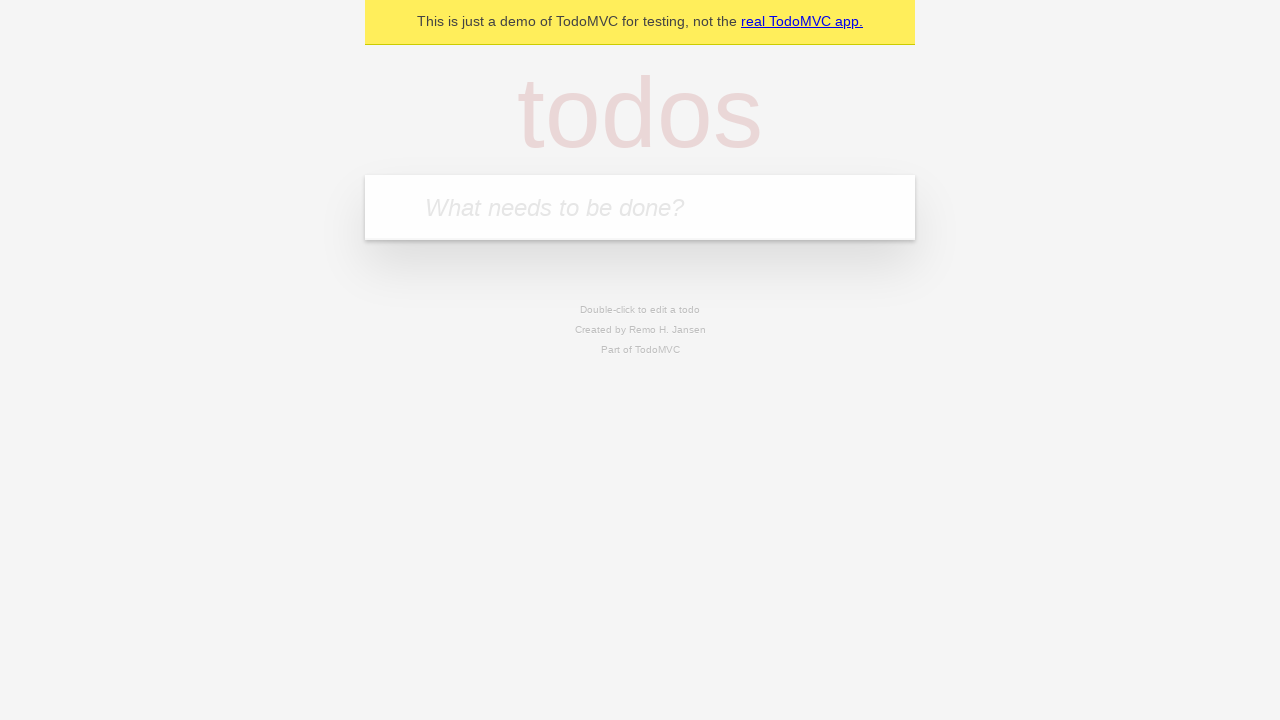

Filled todo input with 'buy some cheese' on internal:attr=[placeholder="What needs to be done?"i]
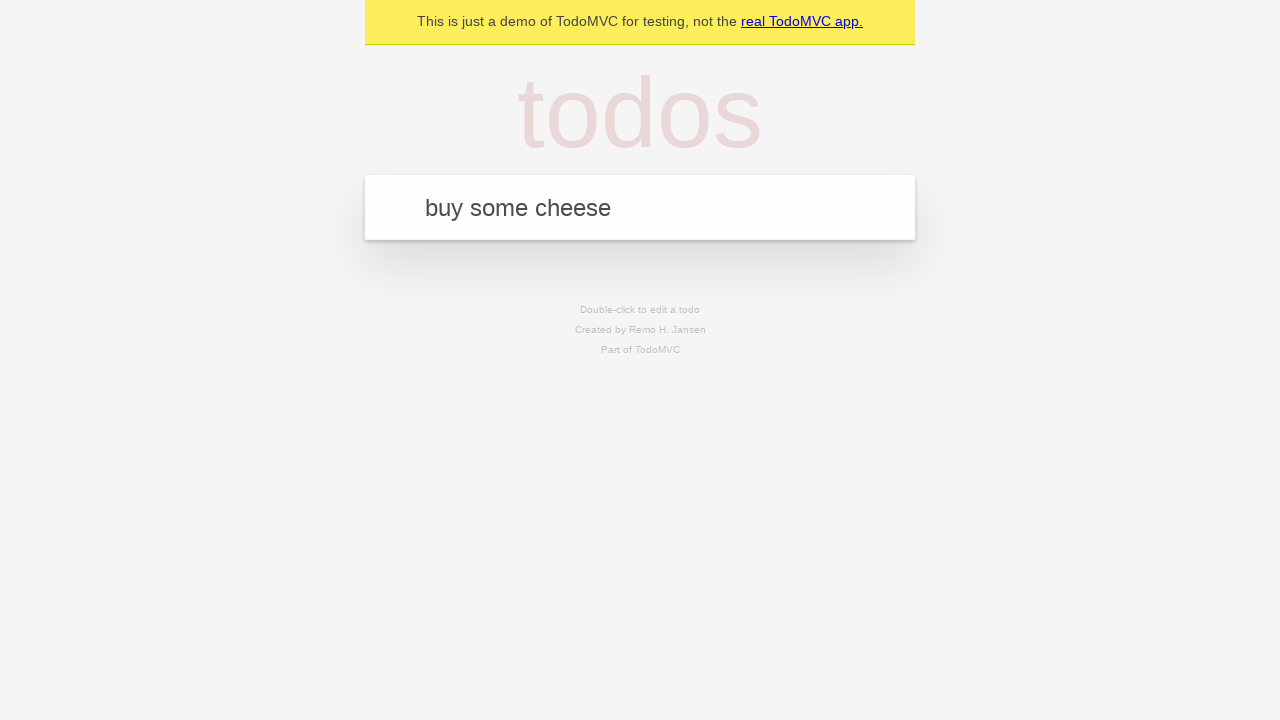

Pressed Enter to add first todo item on internal:attr=[placeholder="What needs to be done?"i]
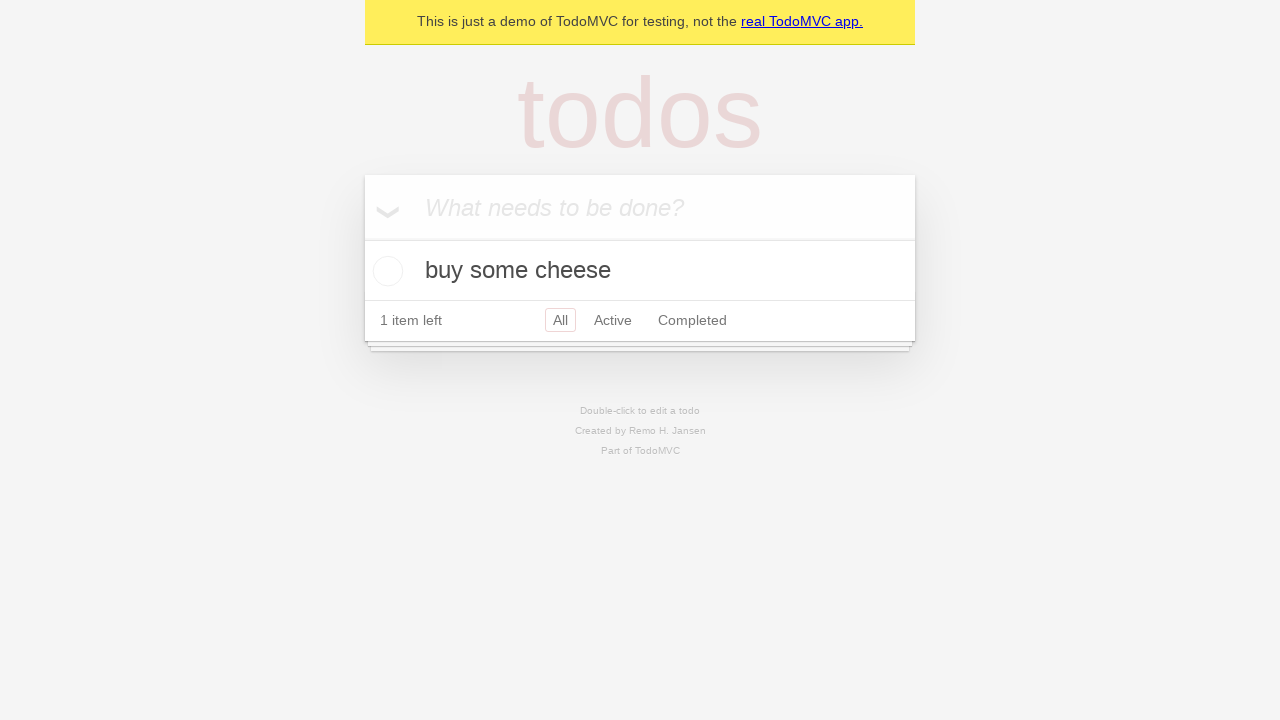

First todo item appeared in the list
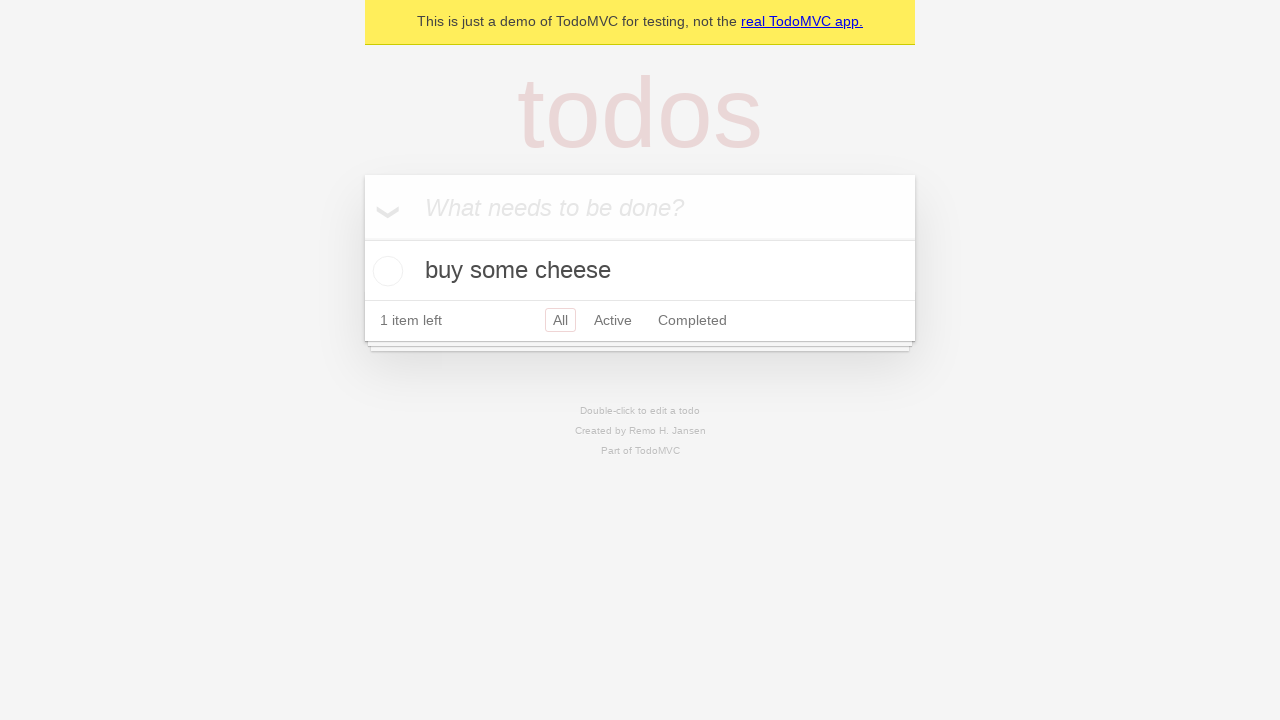

Filled todo input with 'feed the cat' on internal:attr=[placeholder="What needs to be done?"i]
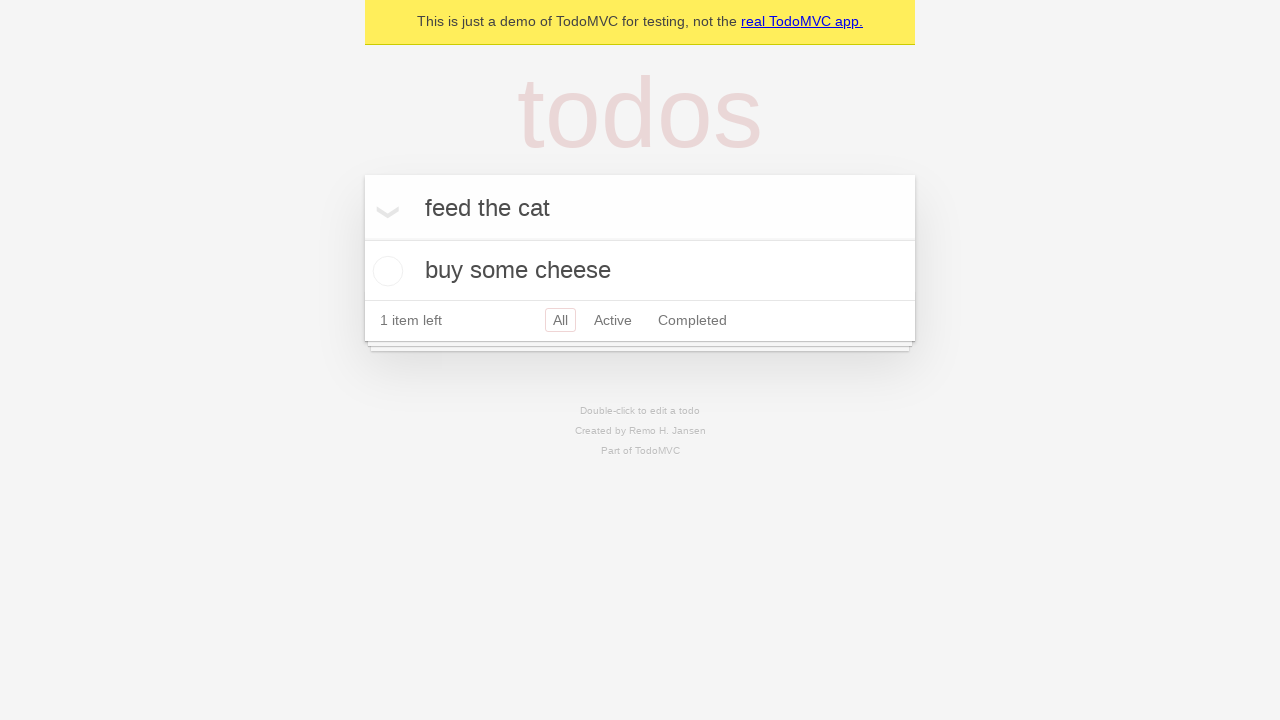

Pressed Enter to add second todo item on internal:attr=[placeholder="What needs to be done?"i]
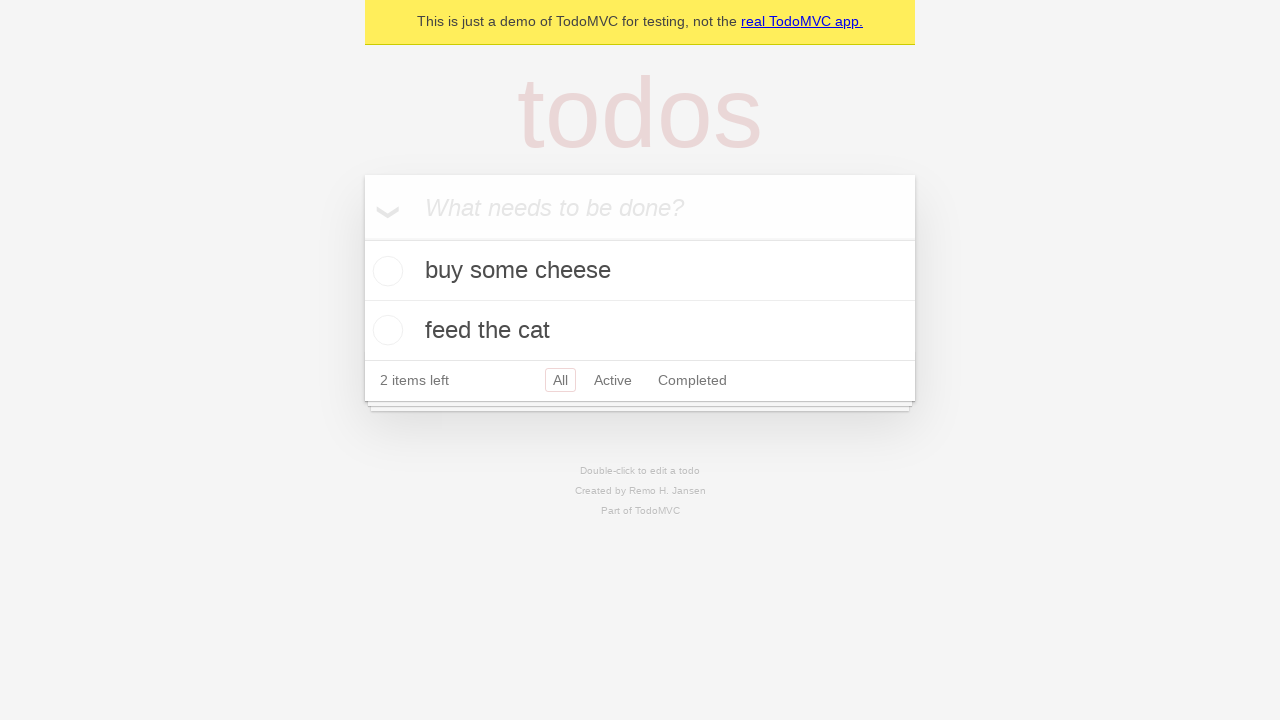

Verified both todo items are displayed in the list
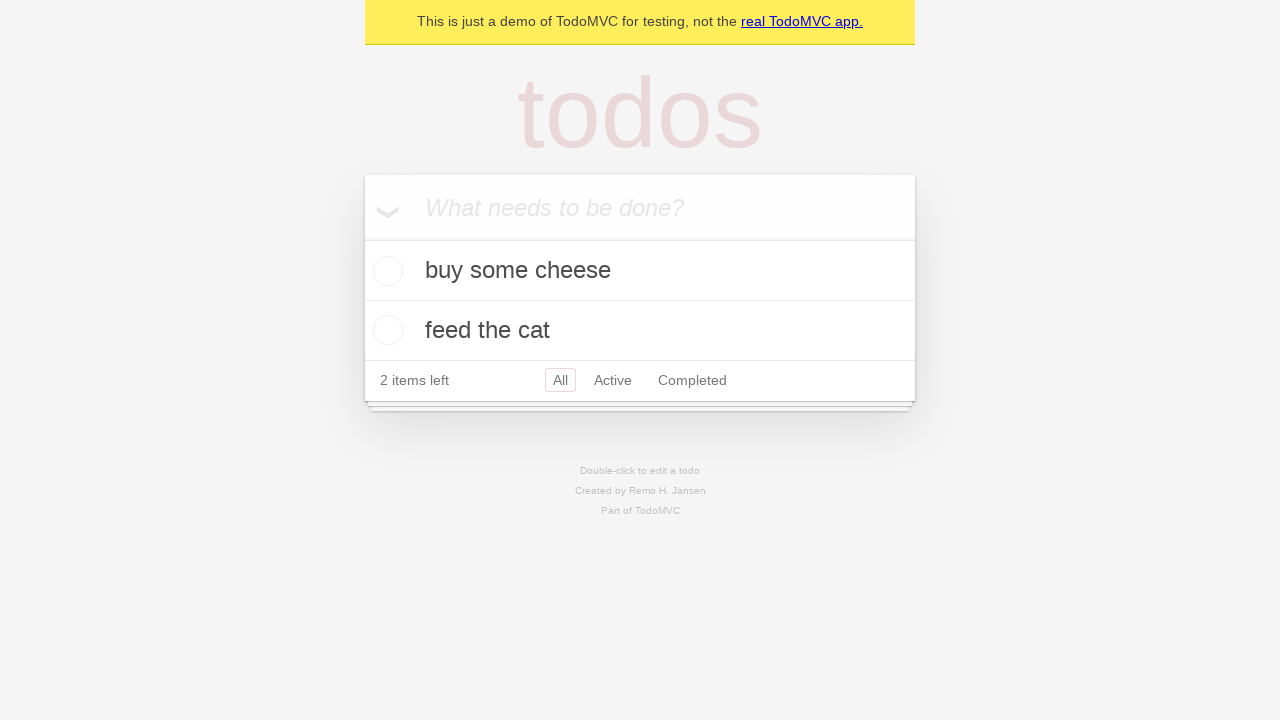

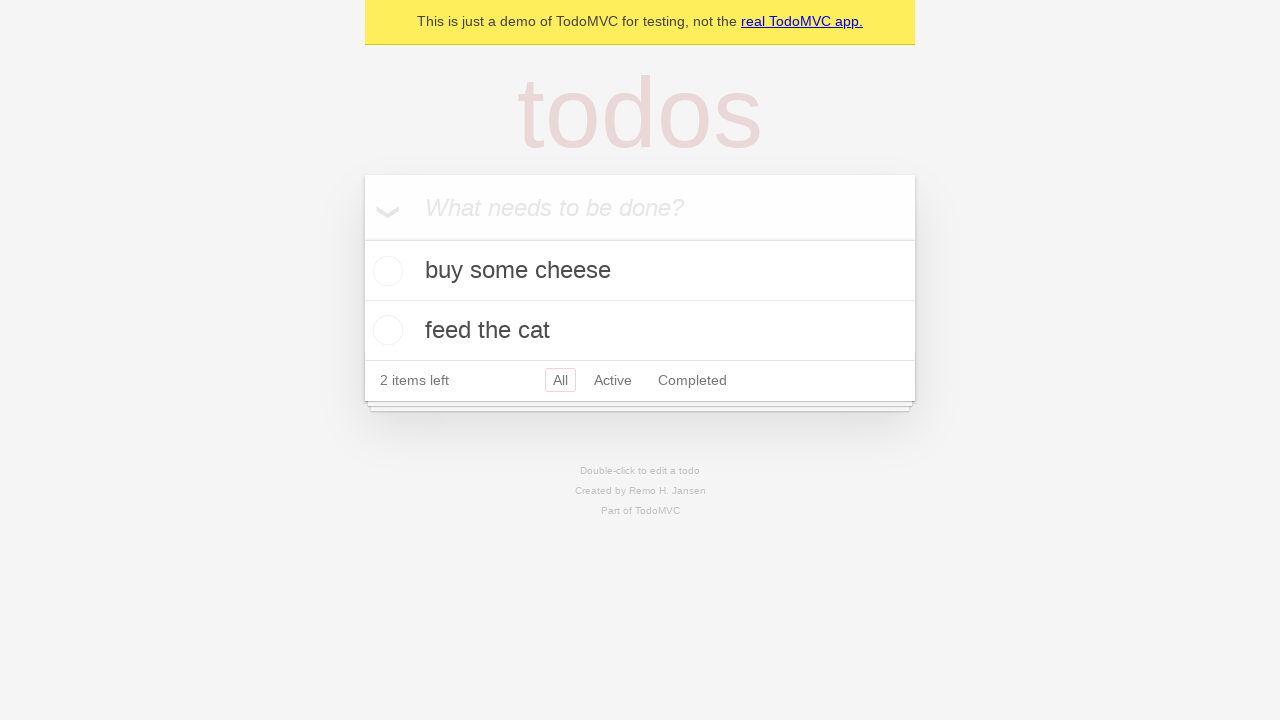